Tests dynamic loading by clicking a start button, verifying a loading indicator appears, and then checking that the finish element becomes visible

Starting URL: http://the-internet.herokuapp.com/dynamic_loading/1

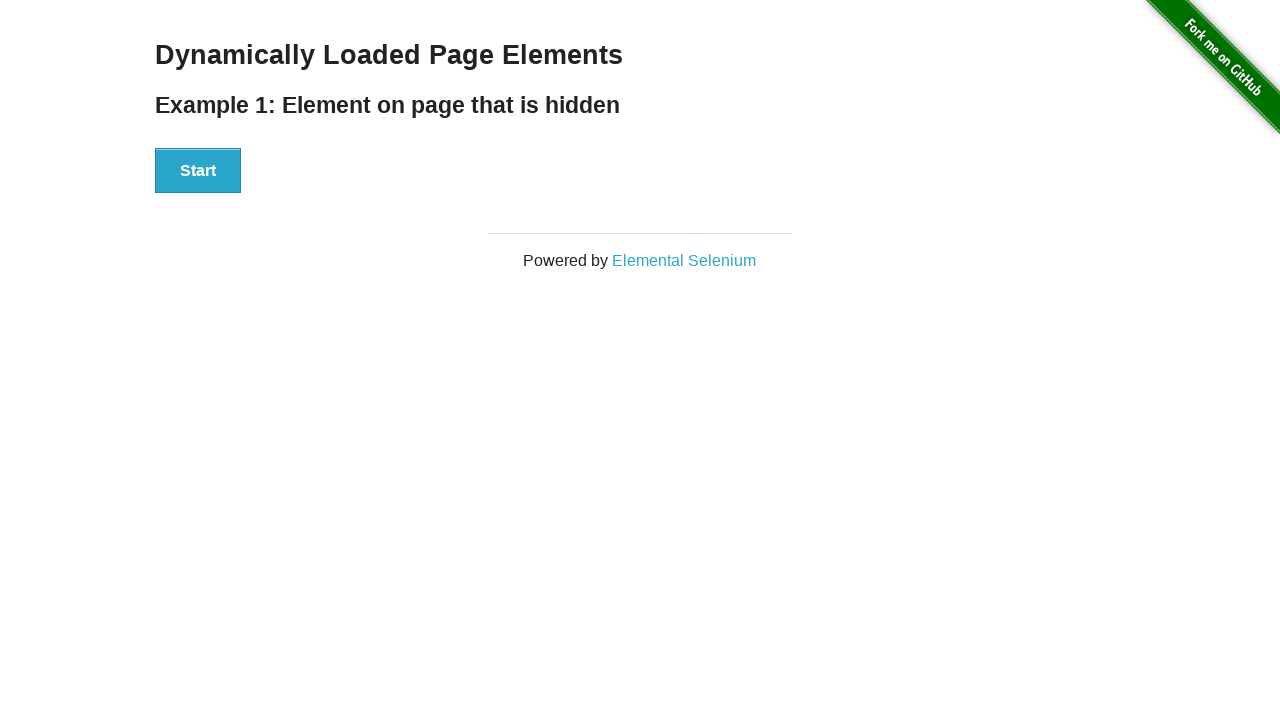

Navigated to dynamic loading page
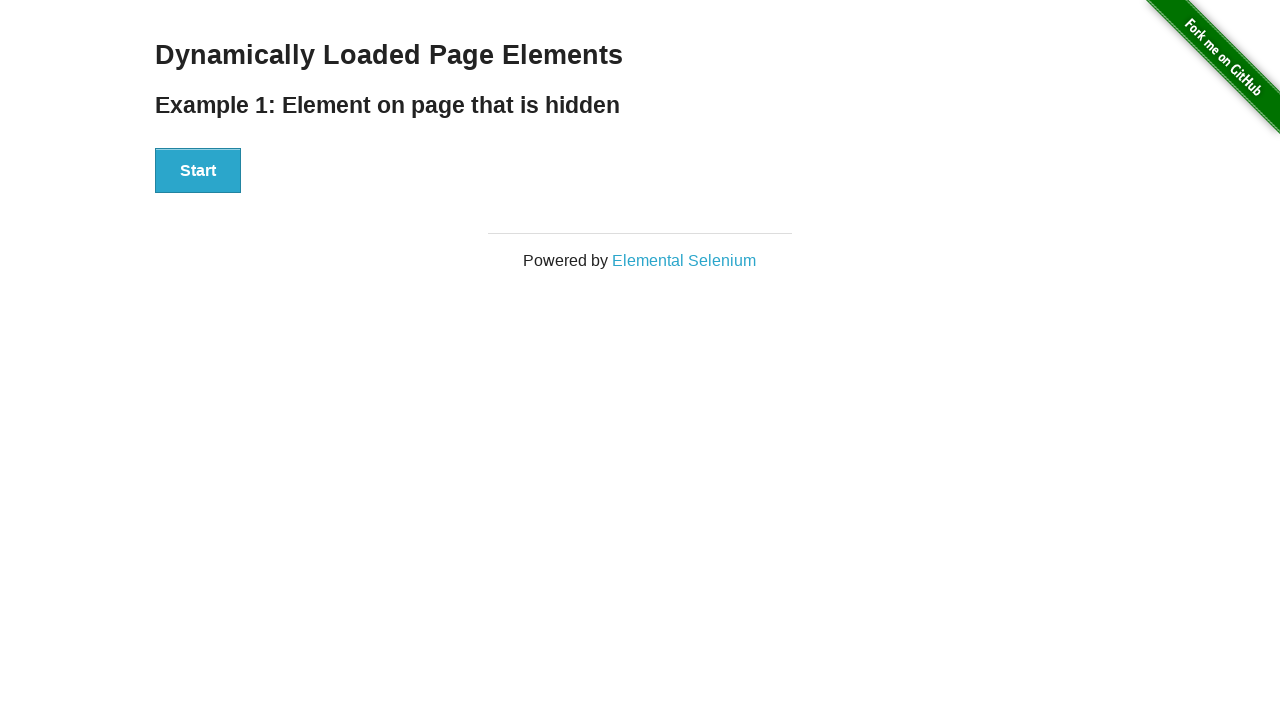

Clicked start button to initiate dynamic loading at (198, 171) on button
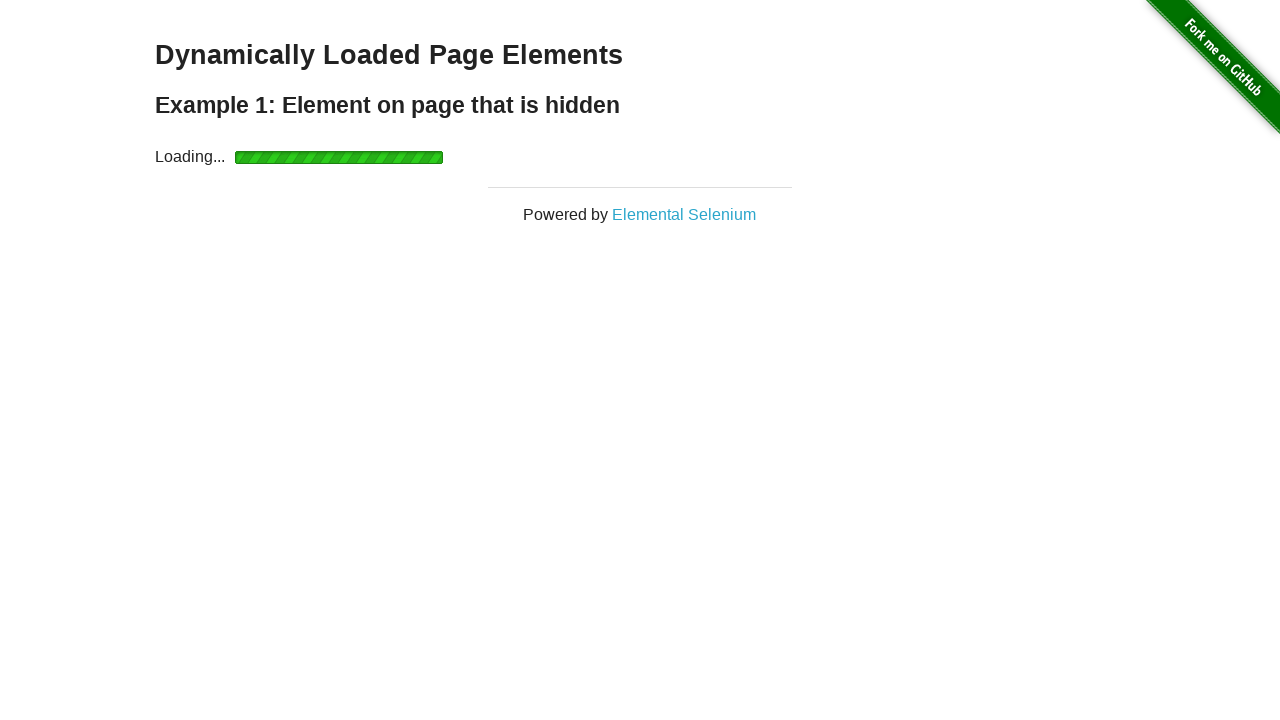

Loading indicator appeared
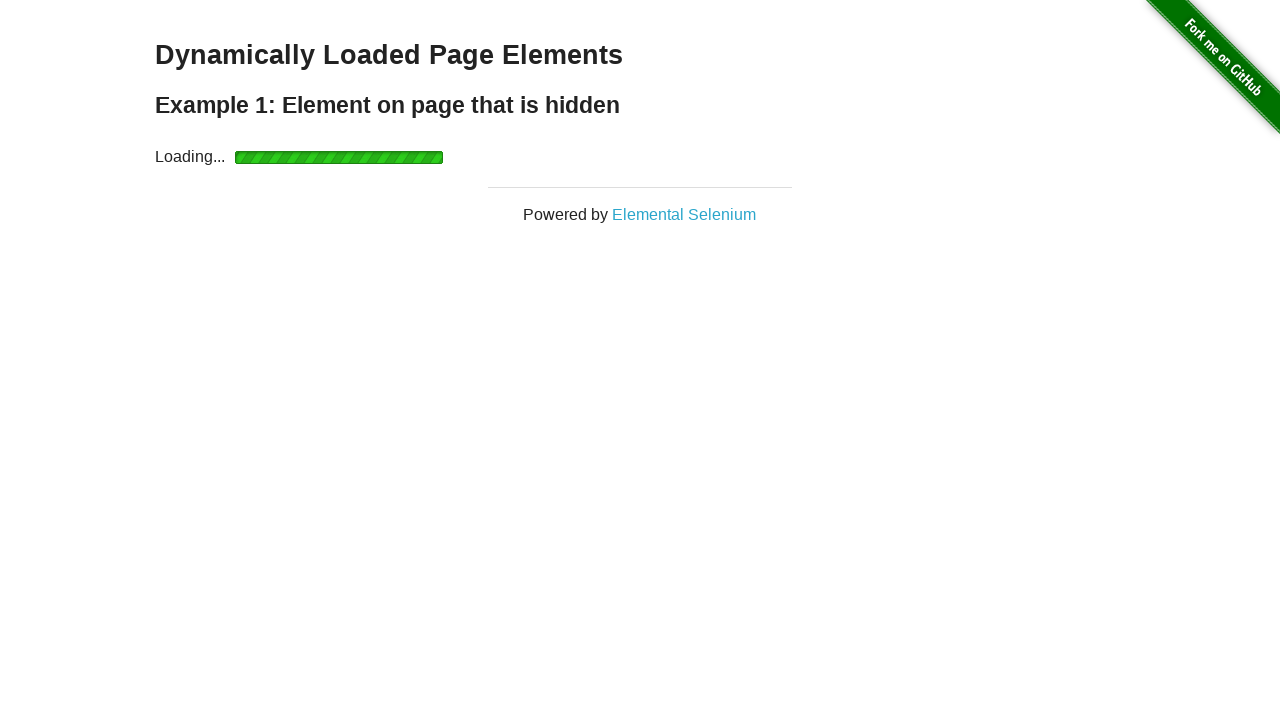

Finish element became visible after loading completed
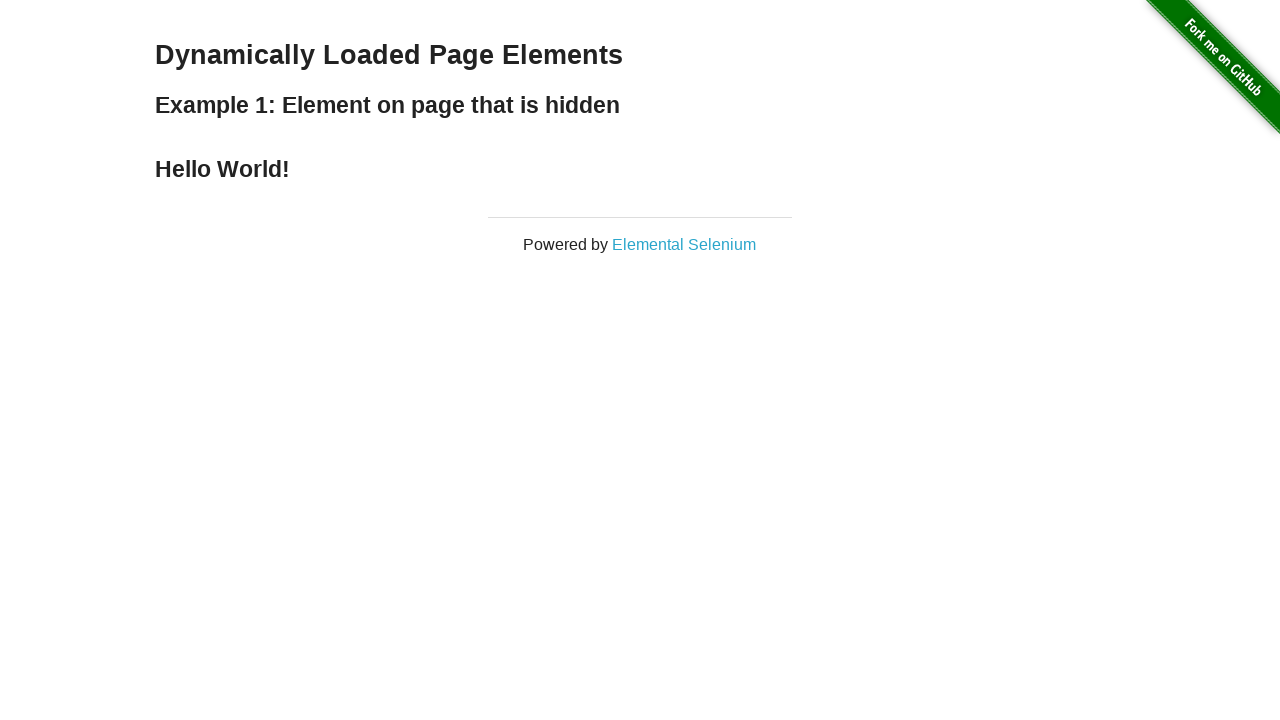

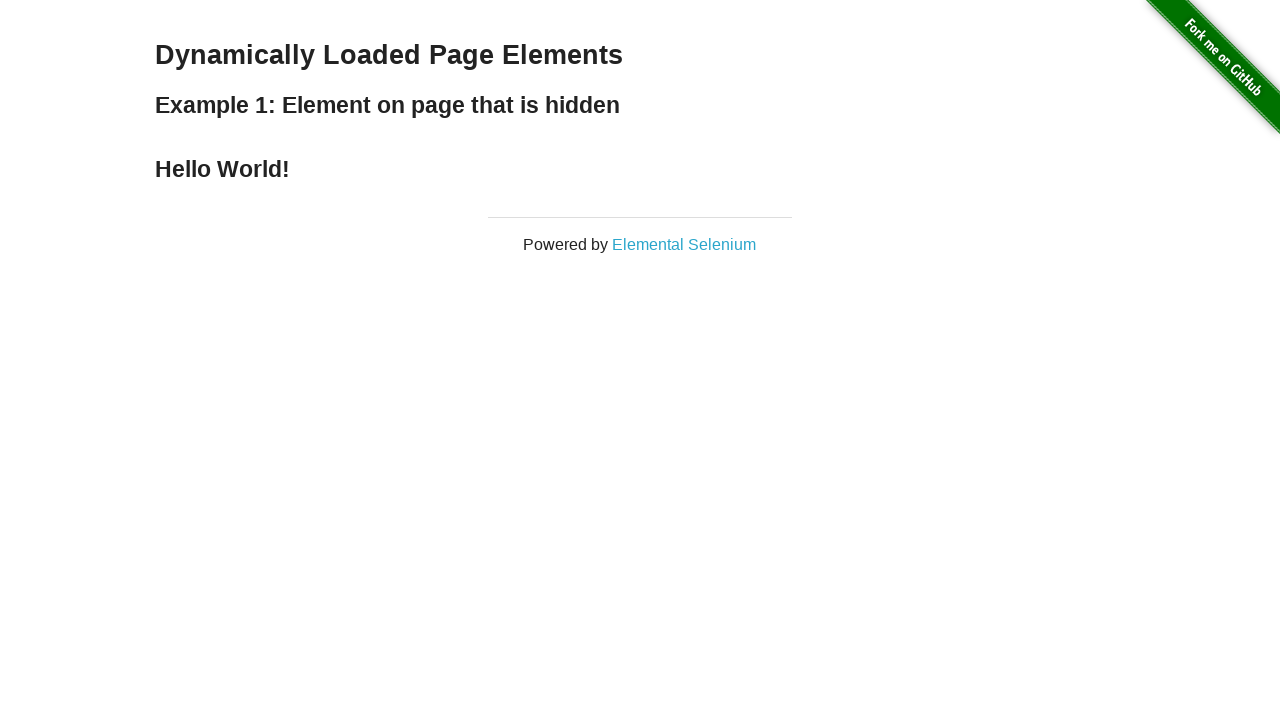